Fills out and submits a comprehensive practice form including text fields, dropdowns, date picker, checkboxes, and auto-suggestions

Starting URL: https://demoqa.com/automation-practice-form

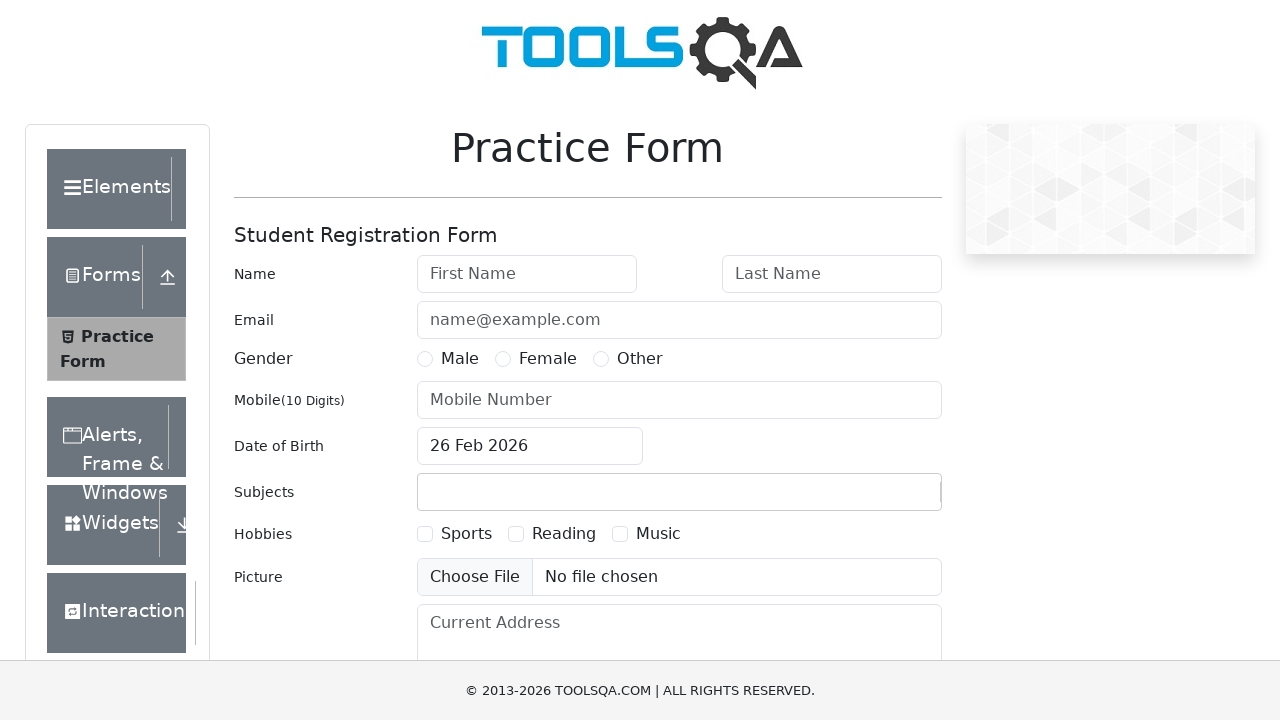

Filled first name field with 'Rajesh' on #firstName
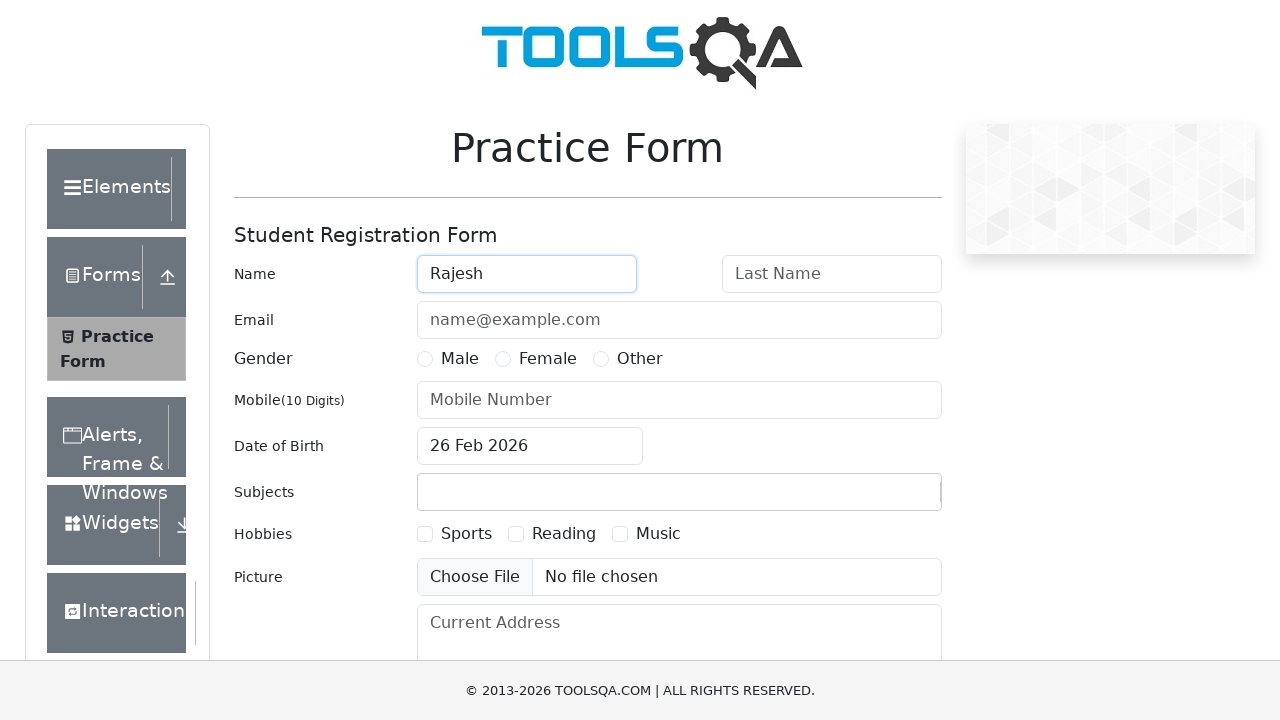

Filled last name field with 'Singh' on #lastName
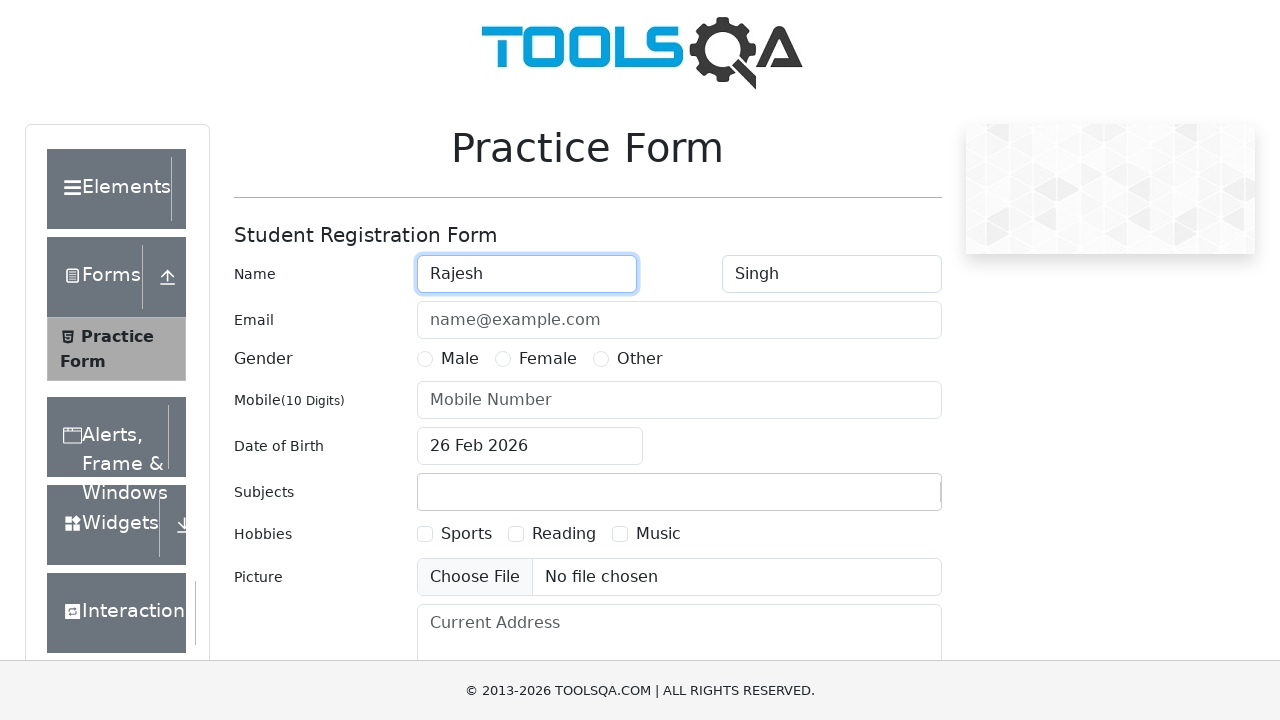

Filled email field with 'Nitin@gmail.com' on #userEmail
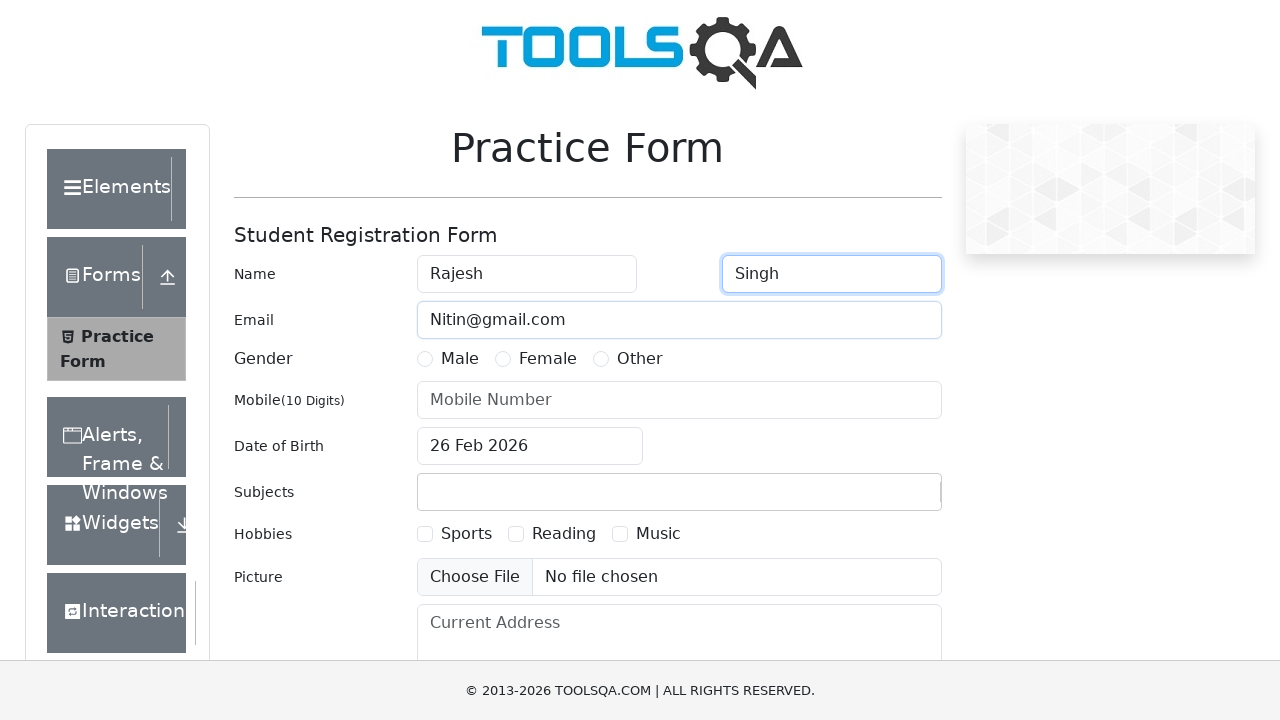

Filled phone number field with '8557037939' on #userNumber
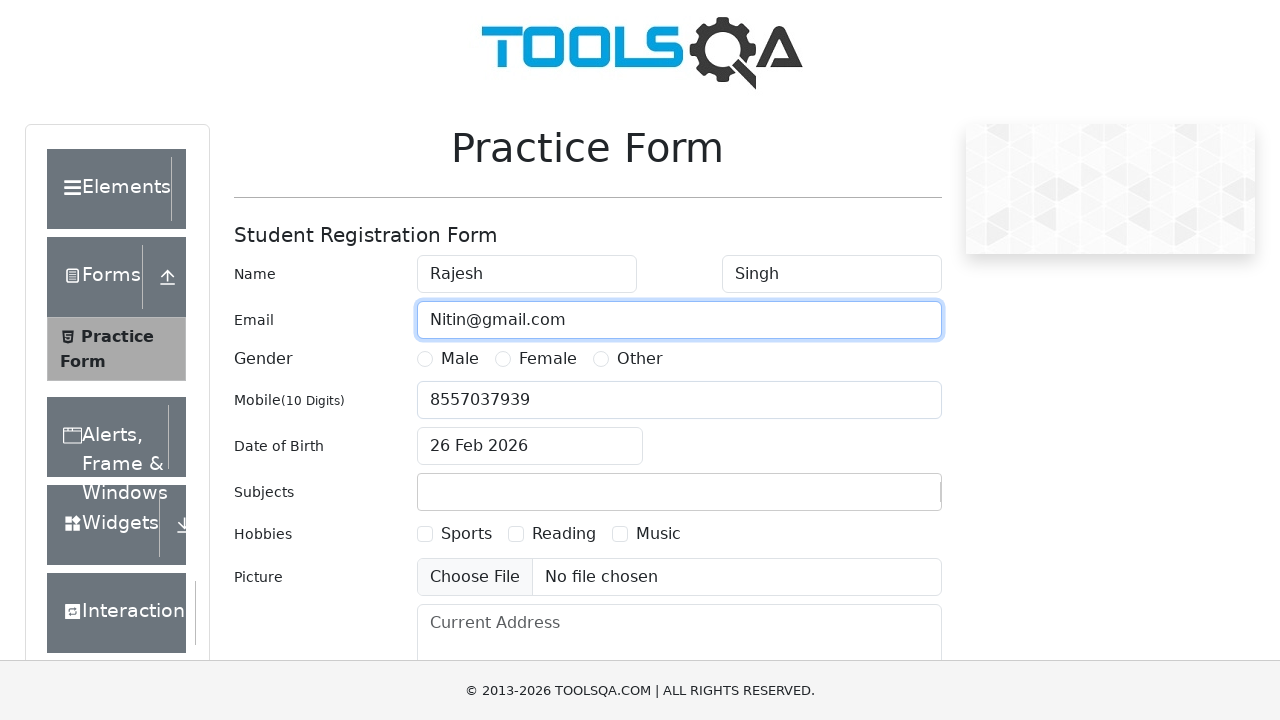

Filled current address field with 'SBP Sec 116 Mohali' on #currentAddress
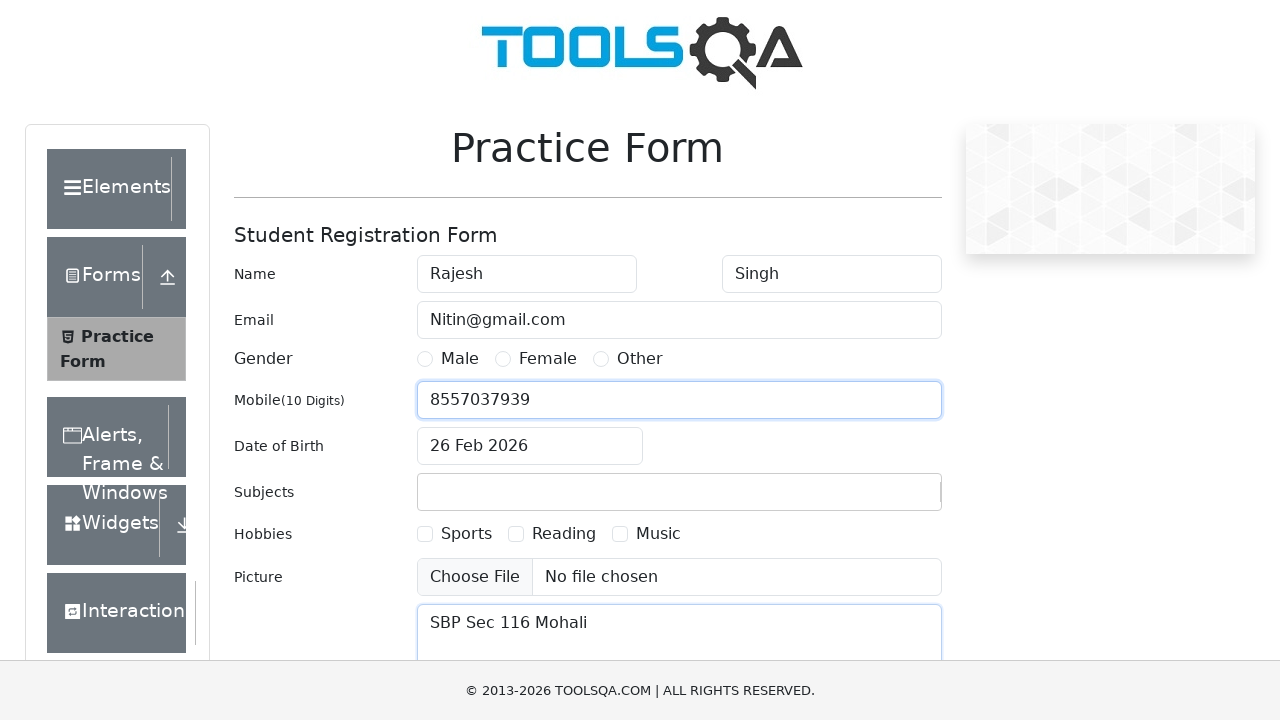

Typed 'Maths' in subjects input field on #subjectsInput
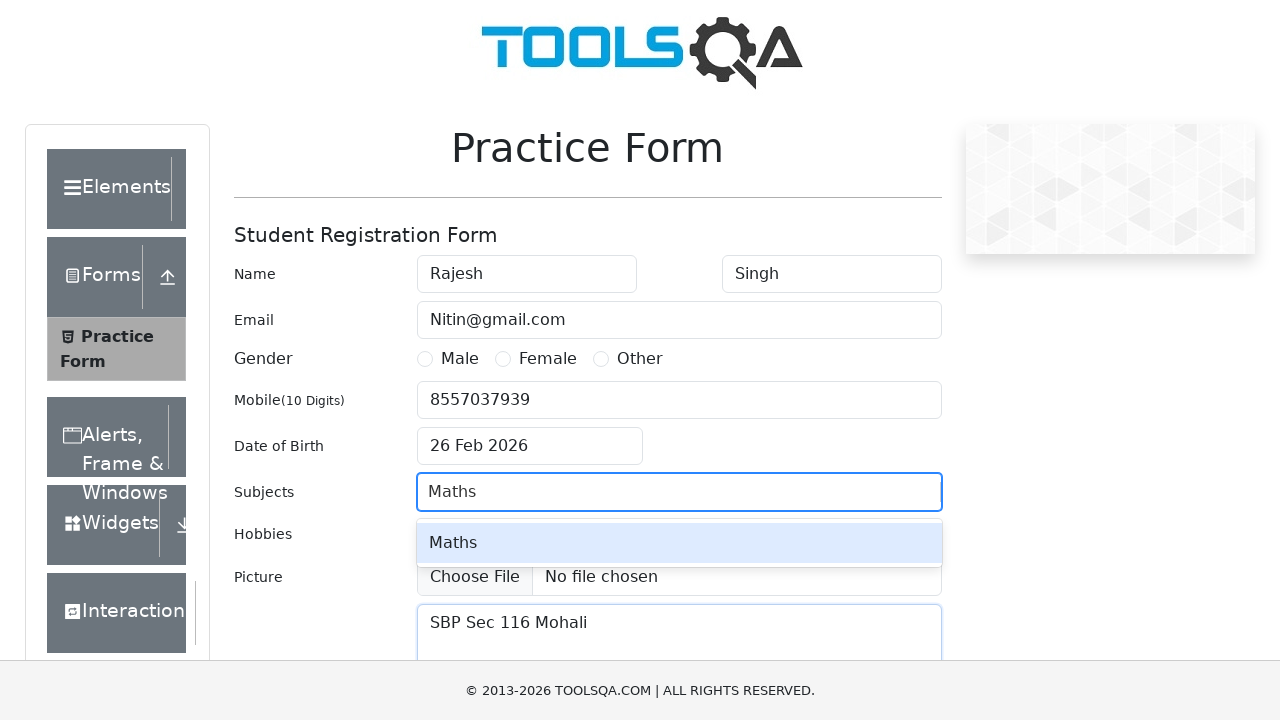

Waited 1 second for auto-suggestion dropdown to appear
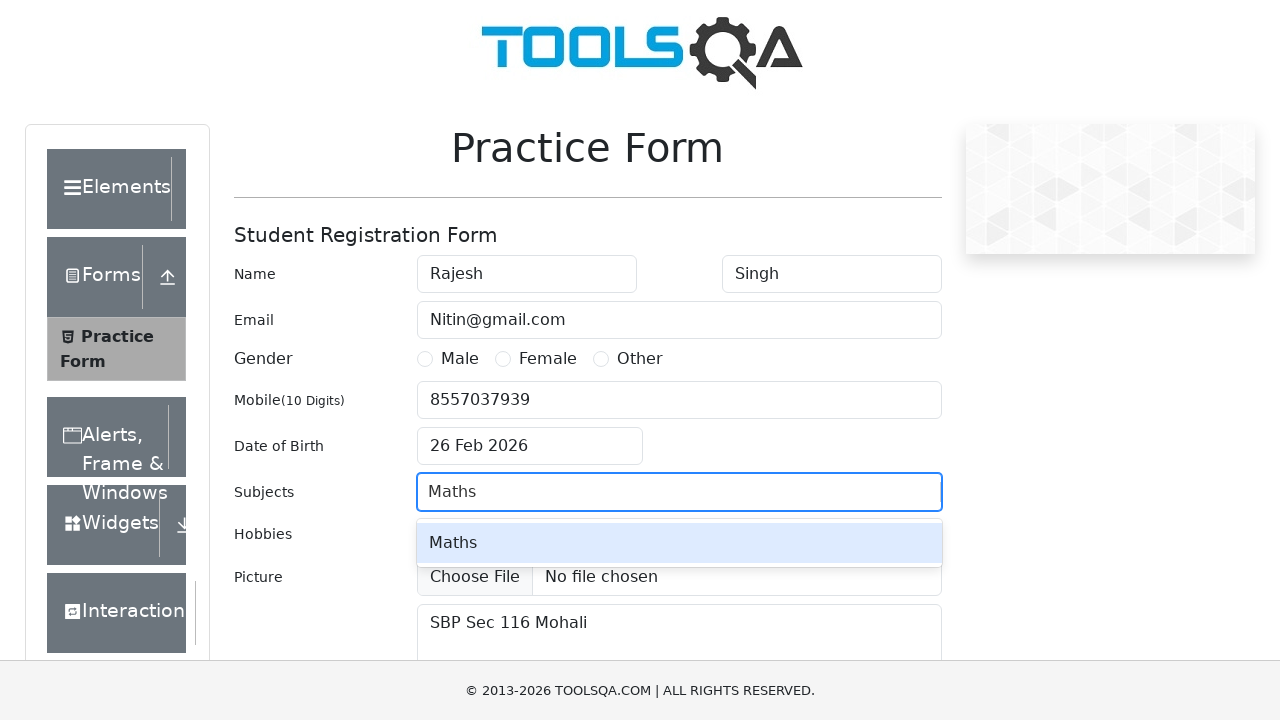

Selected 'Maths' from auto-suggestion dropdown at (679, 543) on div[id^='react-select-2-option']
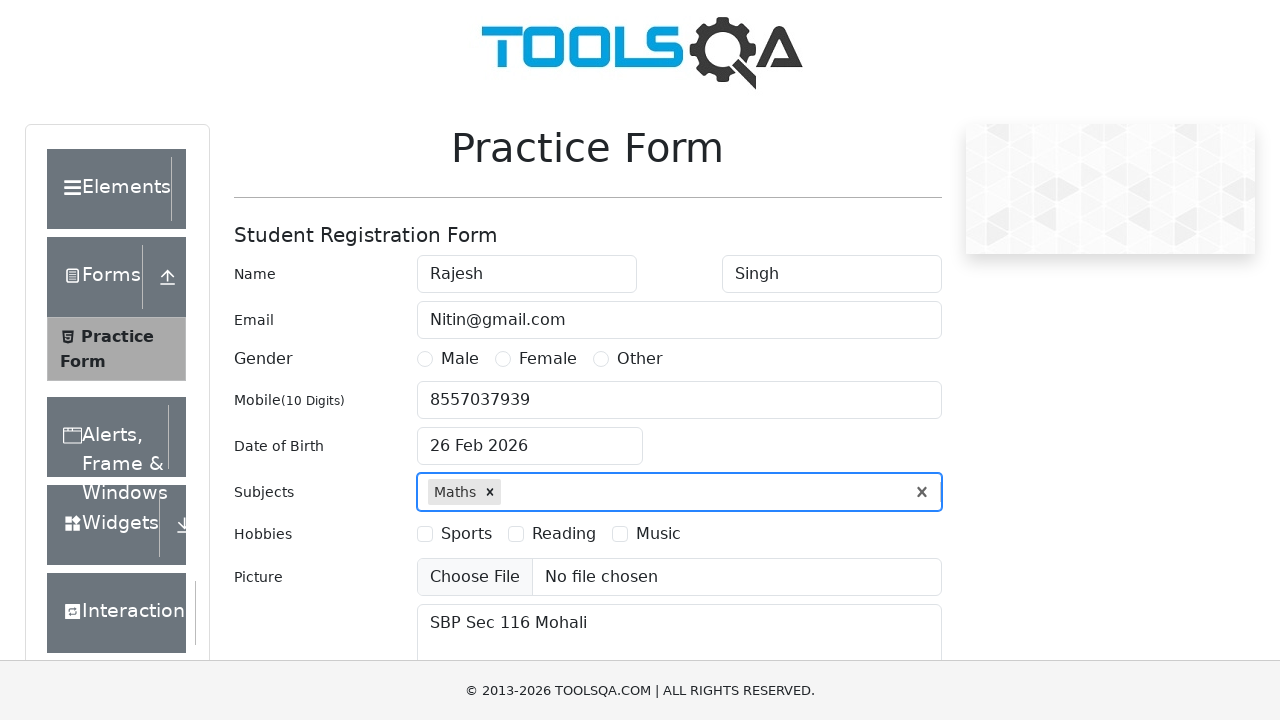

Selected gender radio button (Male) at (460, 359) on label[for='gender-radio-1']
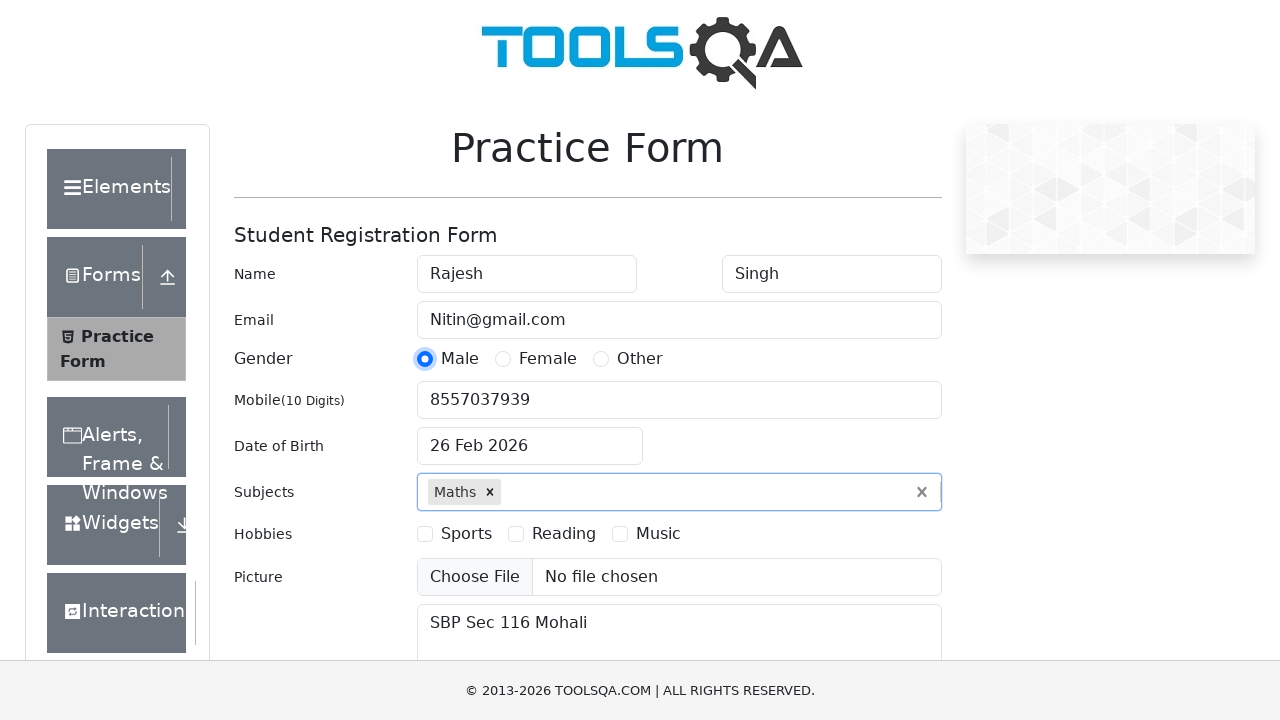

Clicked date of birth input to open date picker at (530, 446) on #dateOfBirthInput
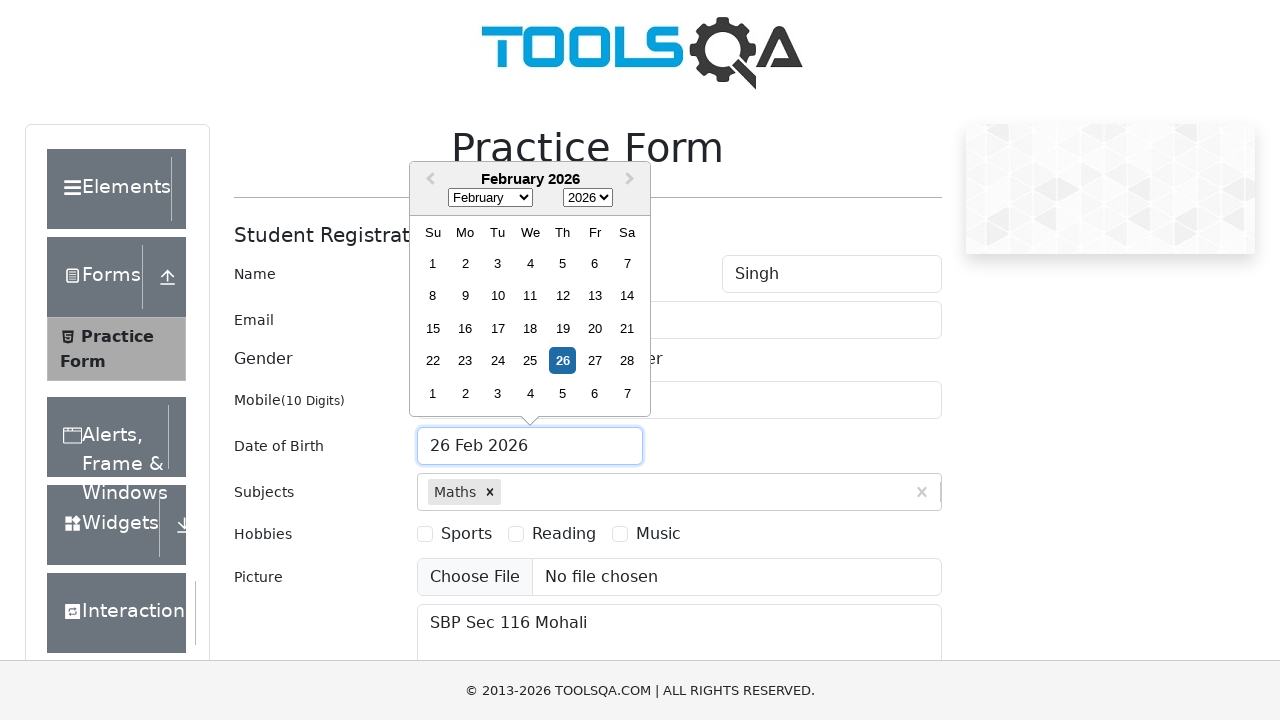

Selected January from month dropdown on .react-datepicker__month-select
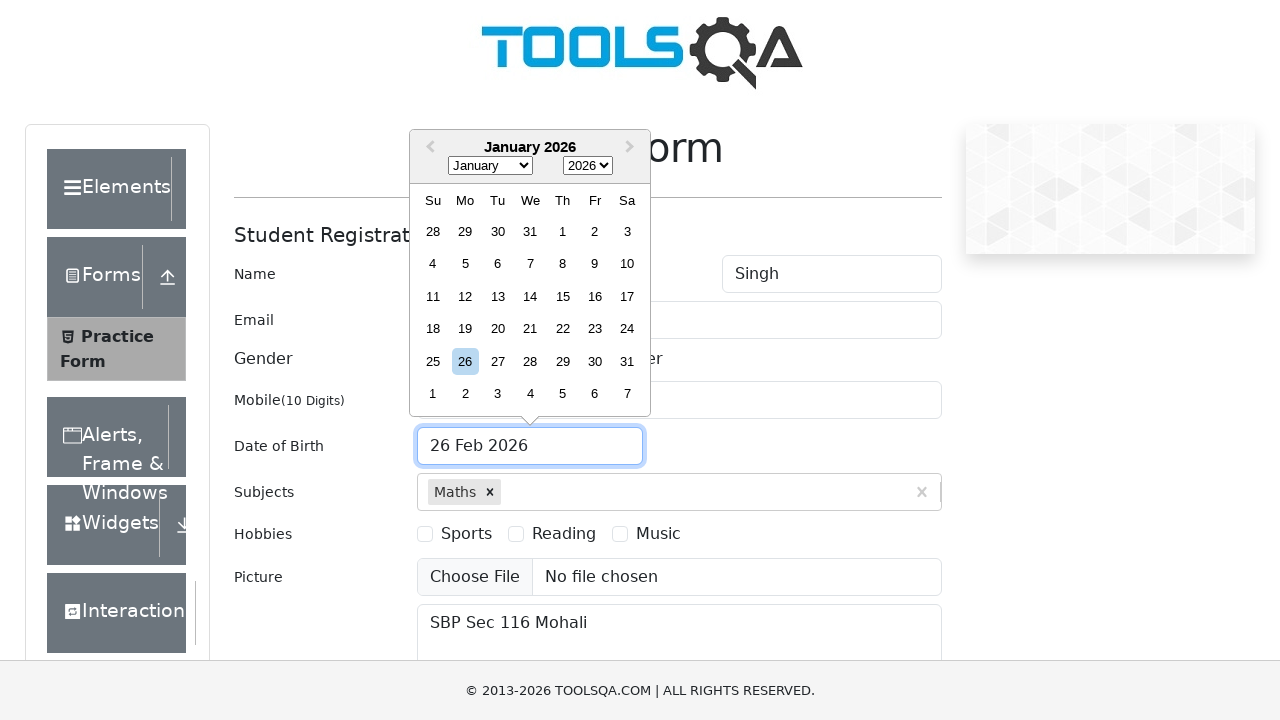

Selected 2023 from year dropdown on .react-datepicker__year-select
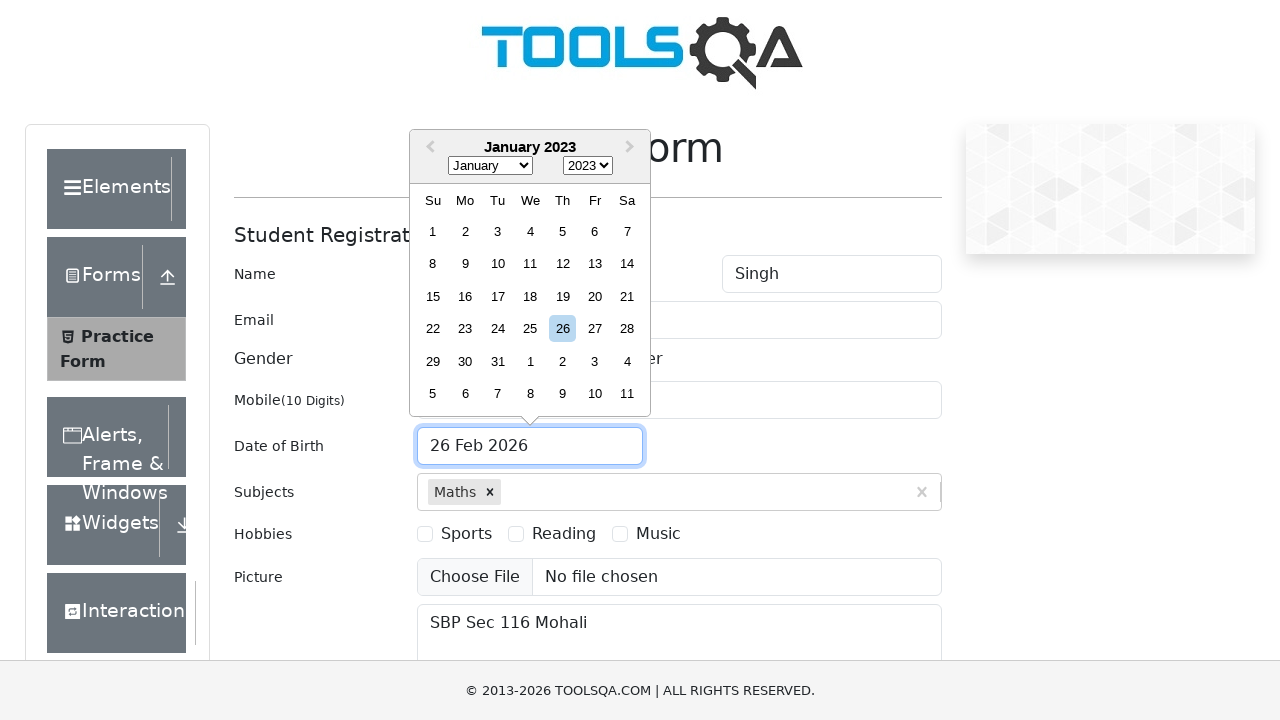

Selected a day from the date picker at (433, 231) on .react-datepicker__day:not(.react-datepicker__day--outside-month)
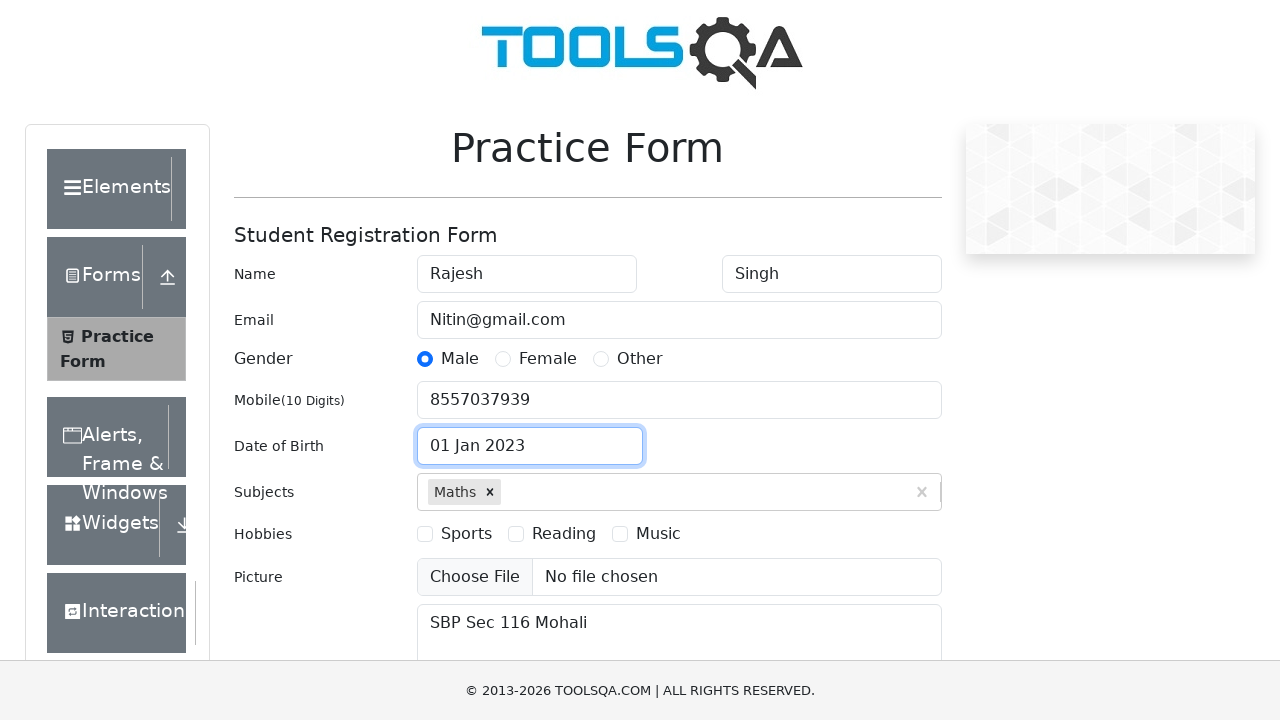

Selected hobbies checkbox (Sports) at (466, 534) on label[for='hobbies-checkbox-1']
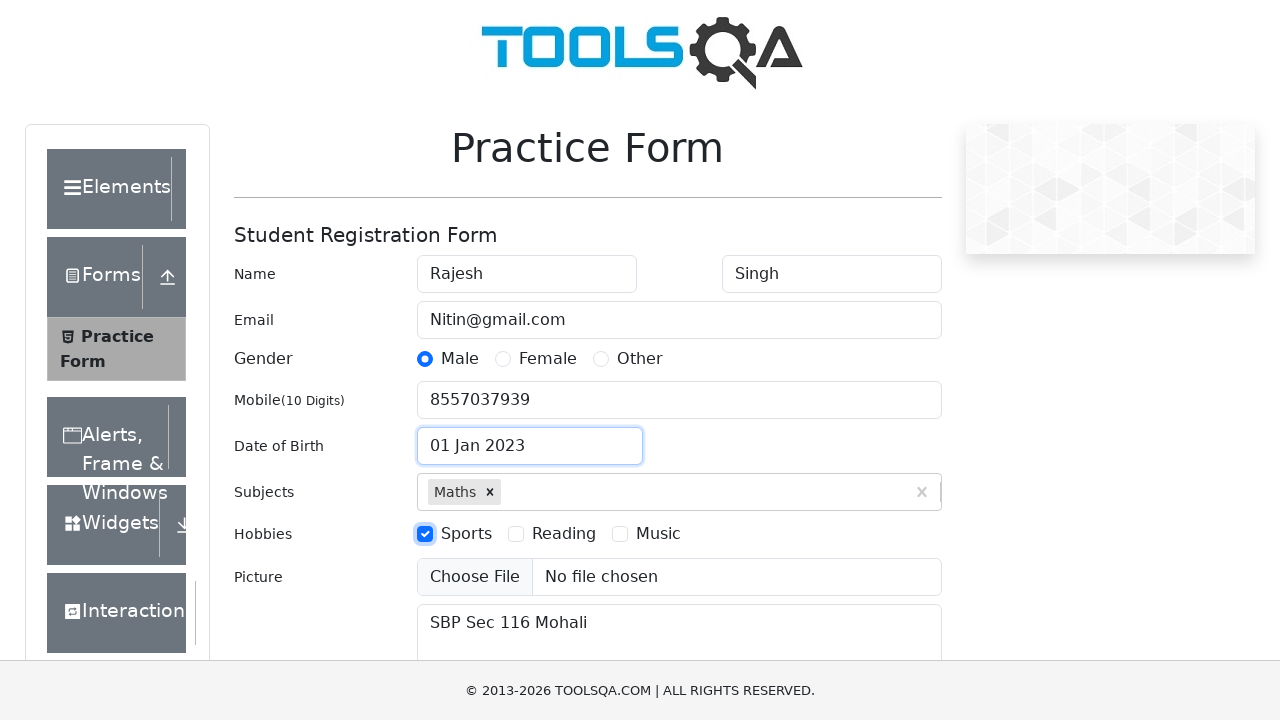

Clicked state dropdown to open it at (527, 437) on #state
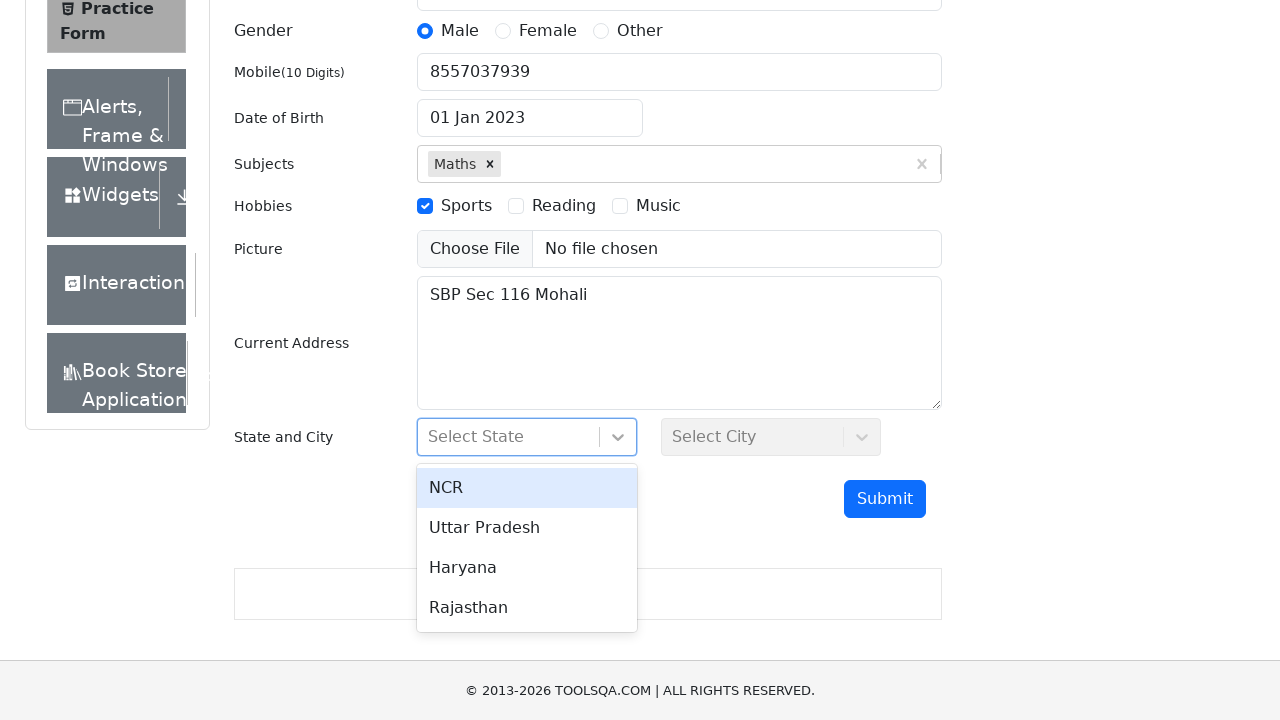

Selected first state option from dropdown at (527, 488) on #react-select-3-option-0
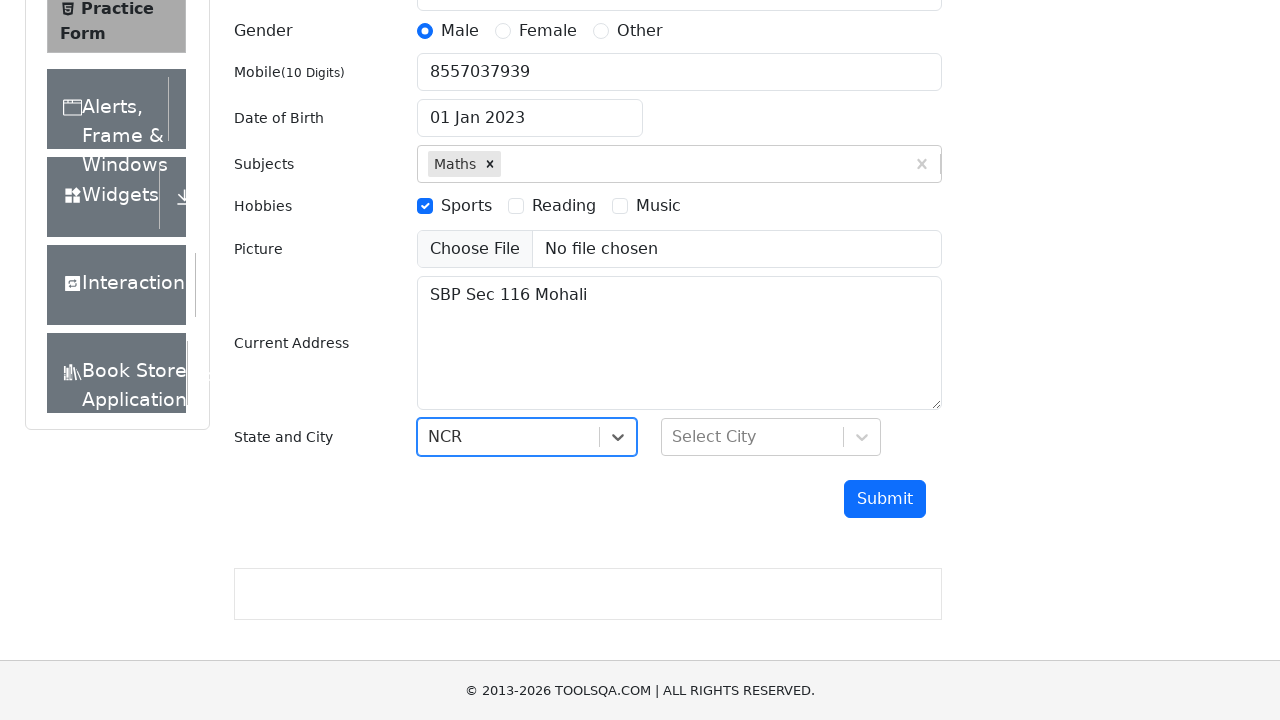

Clicked city dropdown to open it at (771, 437) on #city
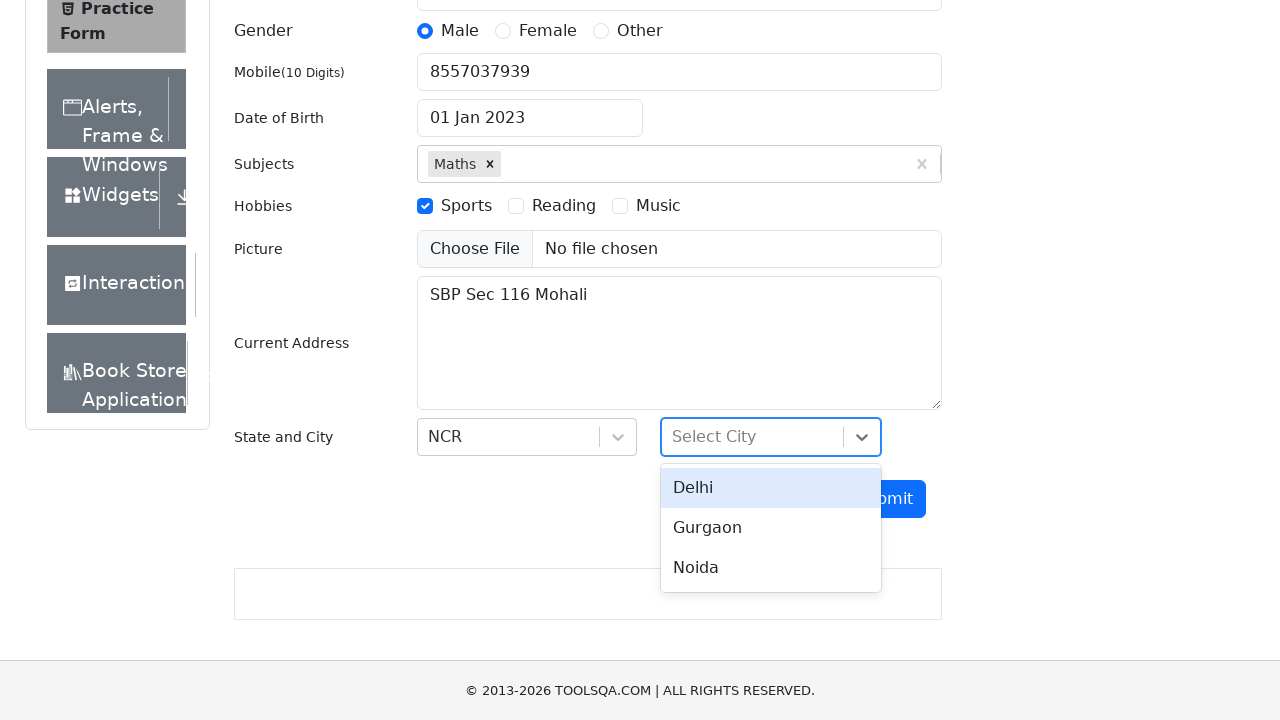

Selected first city option from dropdown at (771, 488) on #react-select-4-option-0
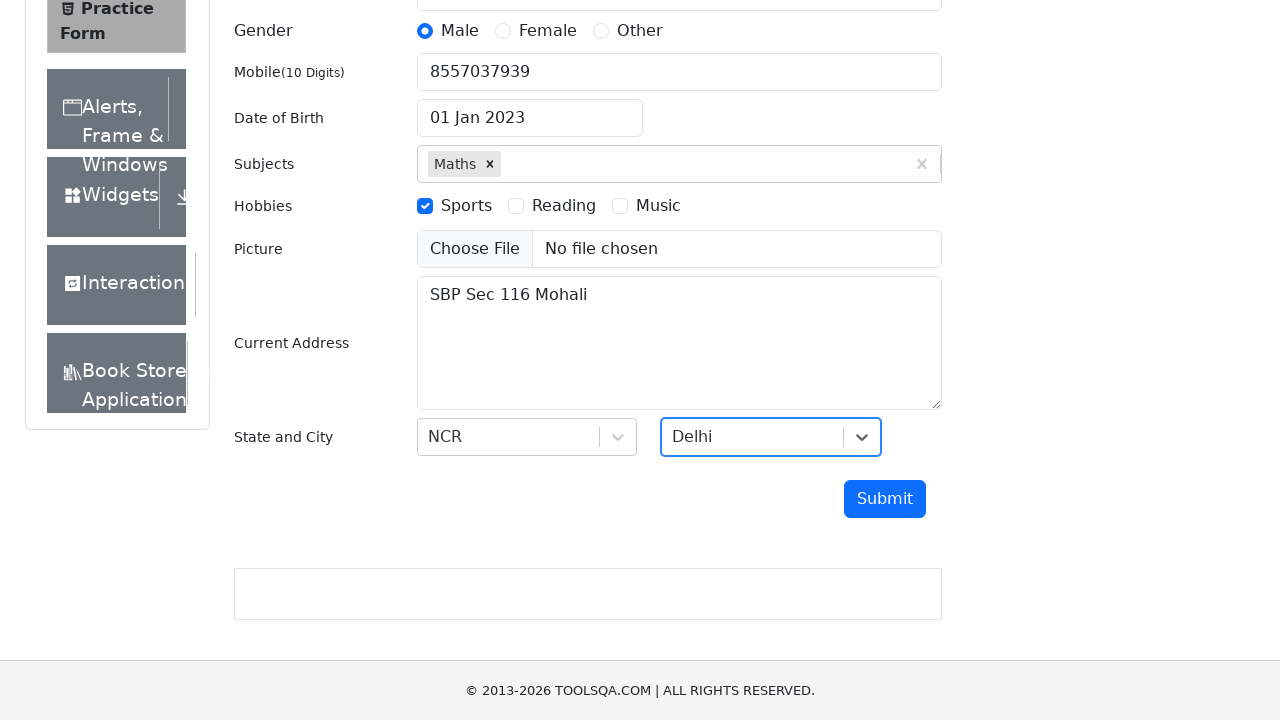

Clicked submit button to submit the practice form at (885, 499) on #submit
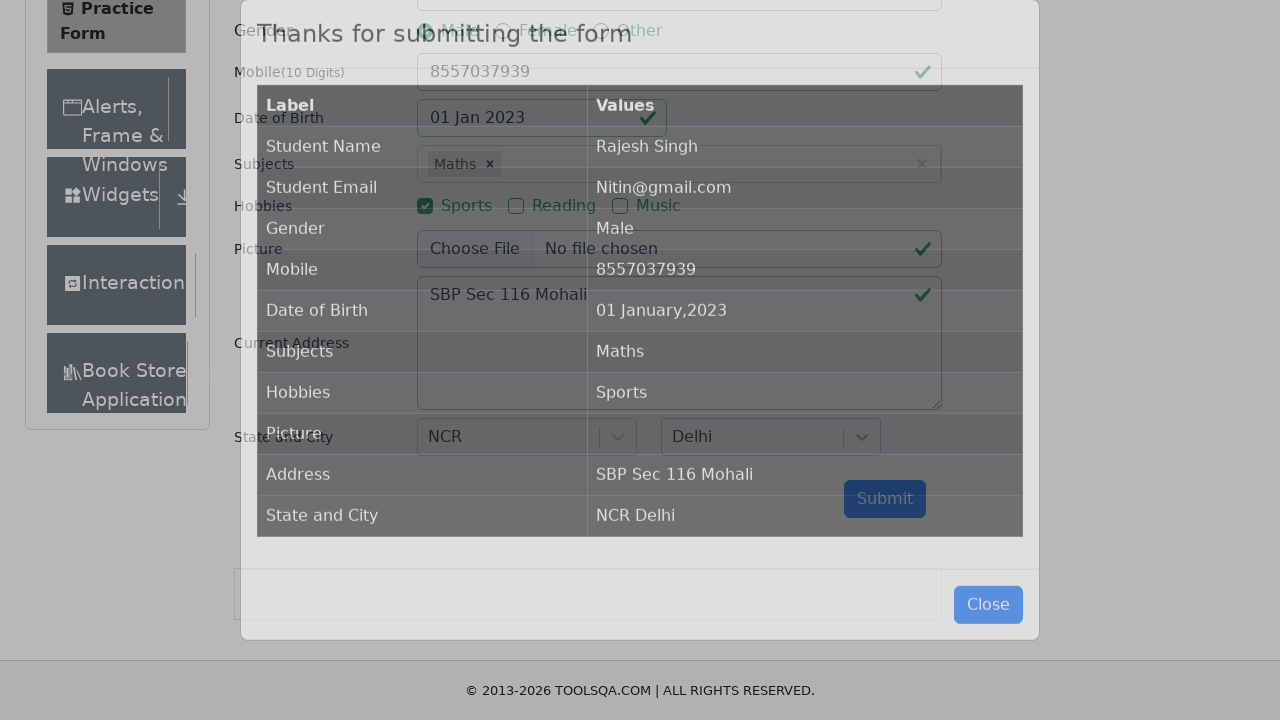

Waited for confirmation modal to appear
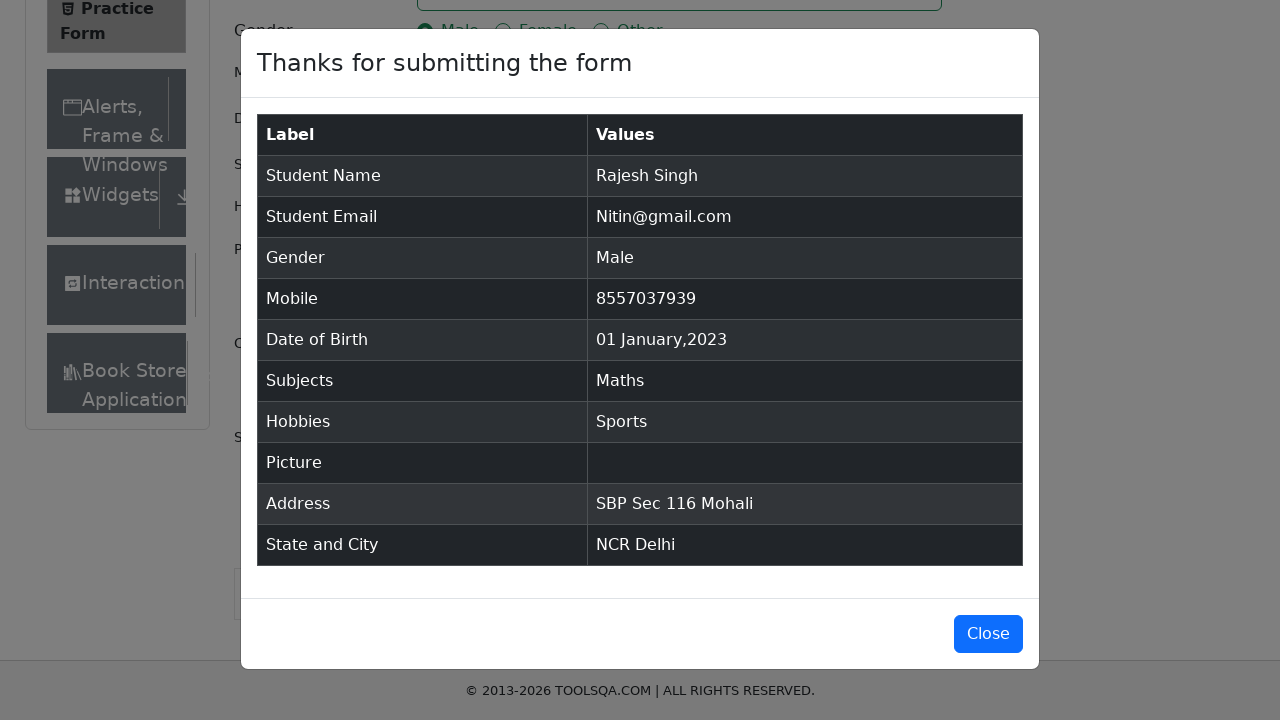

Closed the confirmation modal at (988, 634) on #closeLargeModal
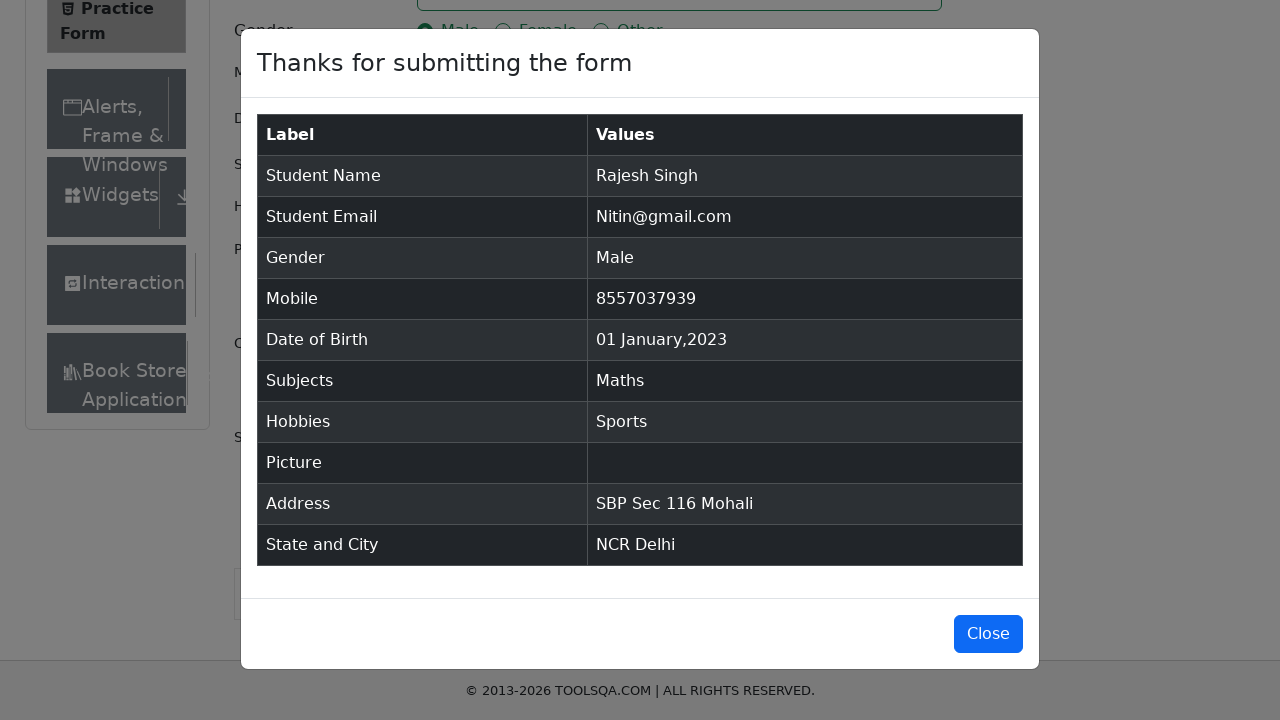

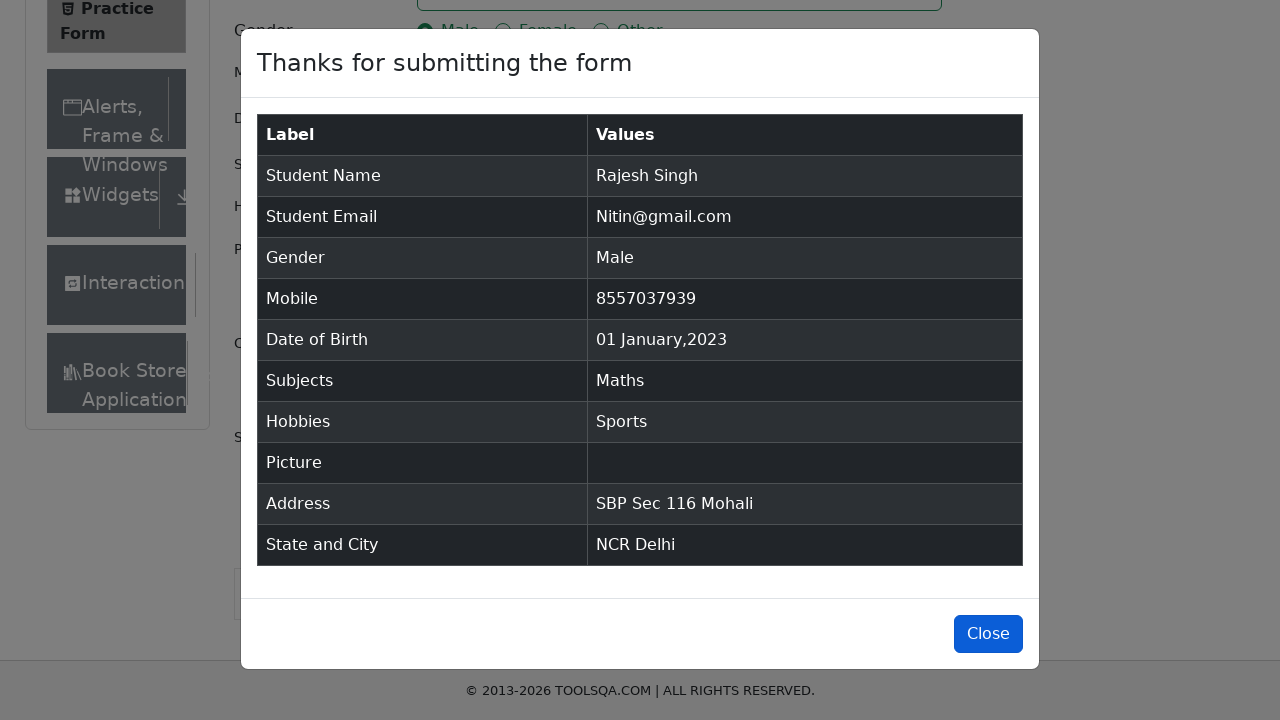